Tests dynamic loading example 2 by clicking the start button and verifying that incorrect text "Goodbye World!" does NOT appear

Starting URL: https://the-internet.herokuapp.com/dynamic_loading/2

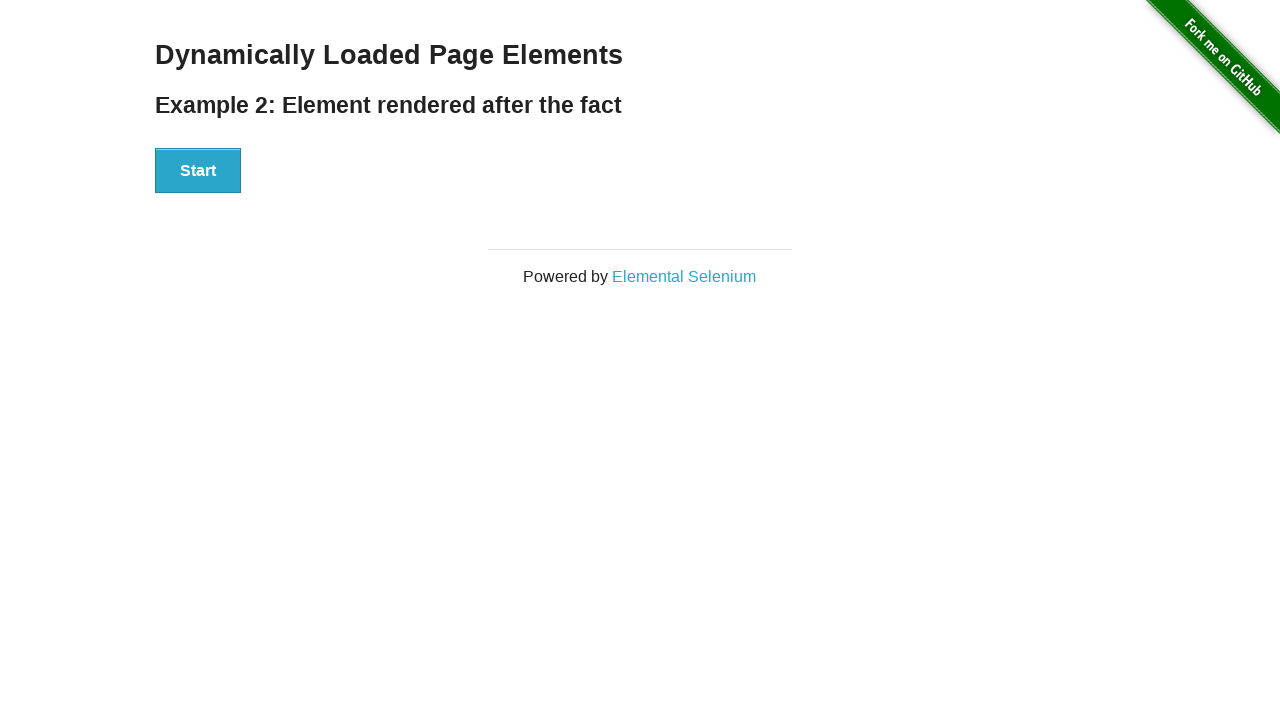

Clicked the start button to trigger dynamic loading at (198, 171) on #start button
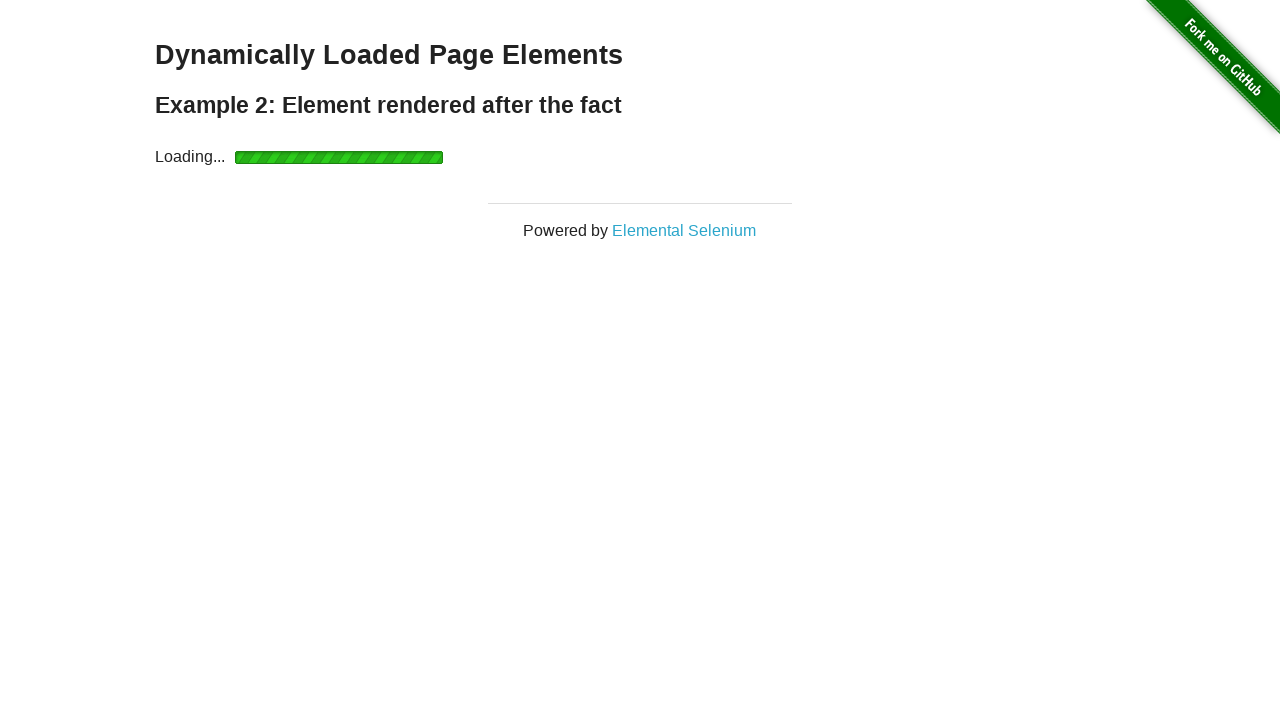

Waited for finish element to become visible
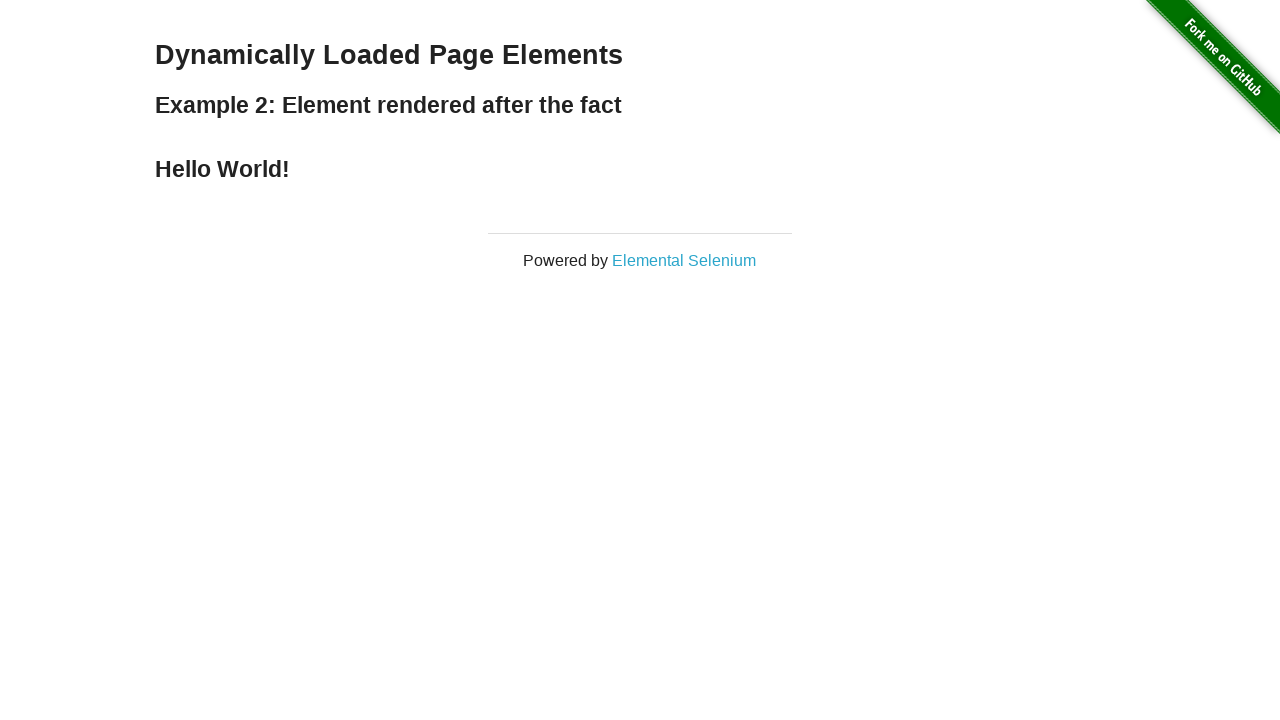

Located the finish element
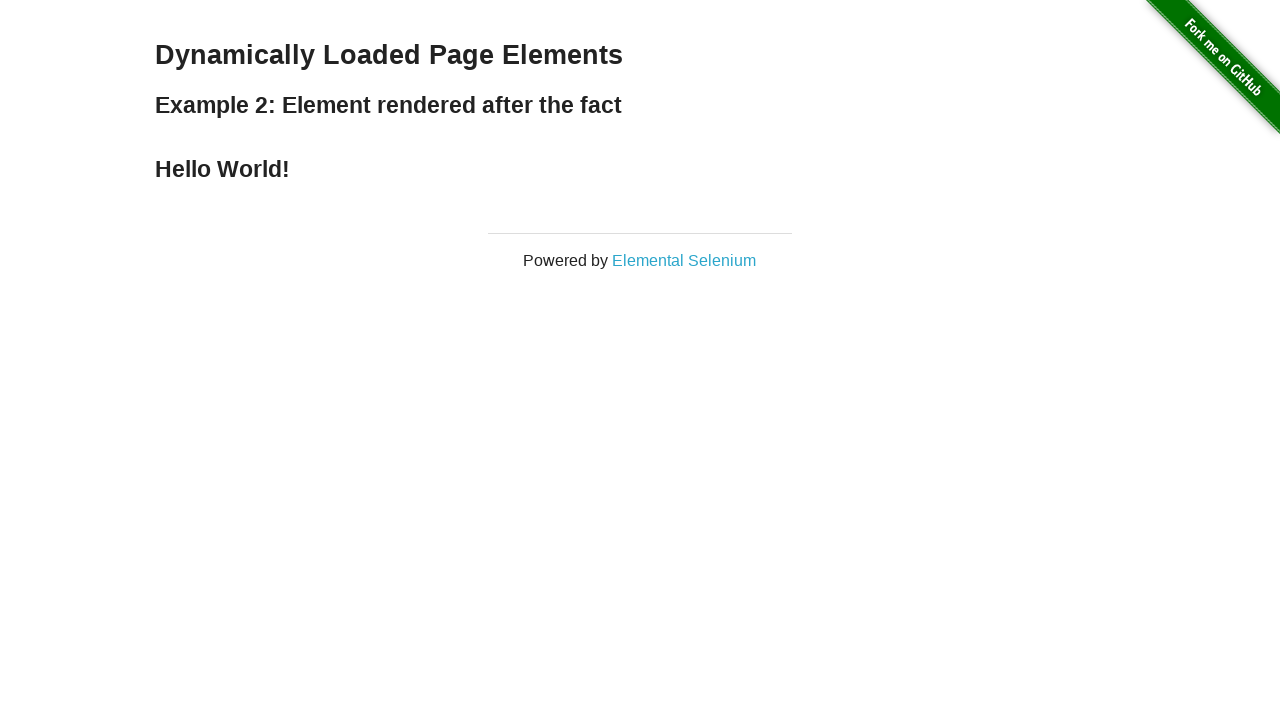

Verified that finish element text is NOT 'Goodbye World!'
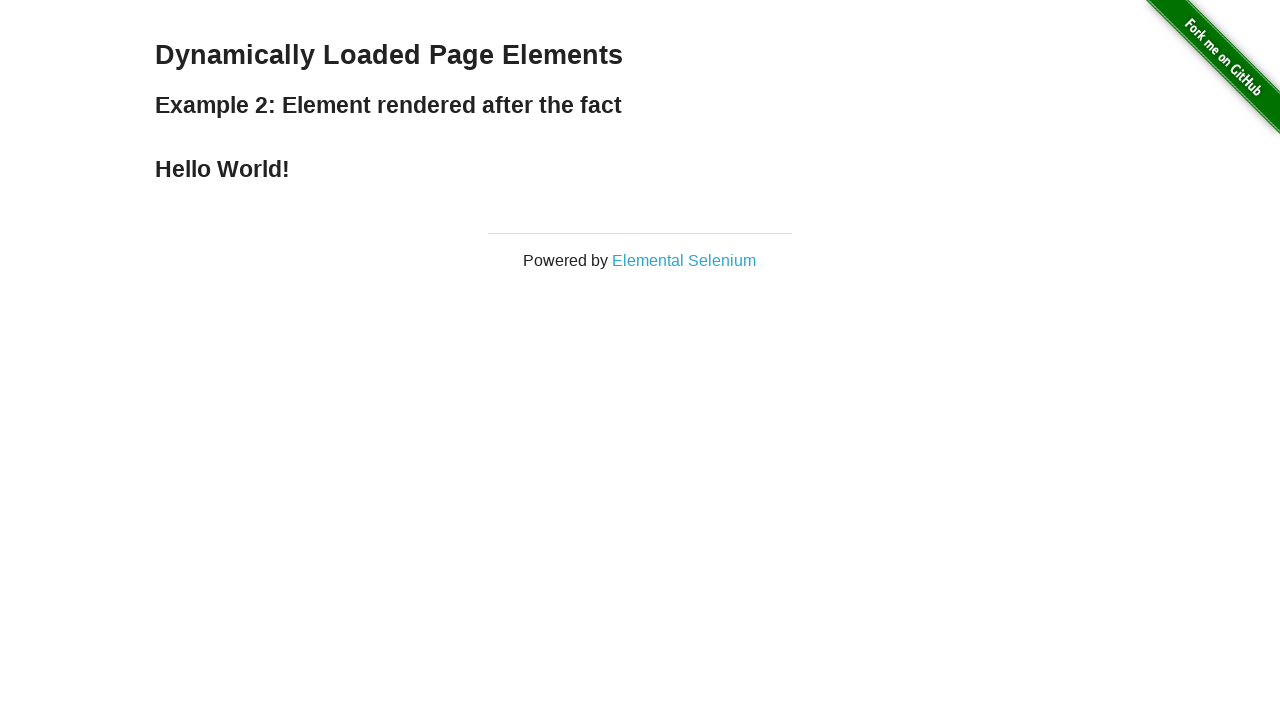

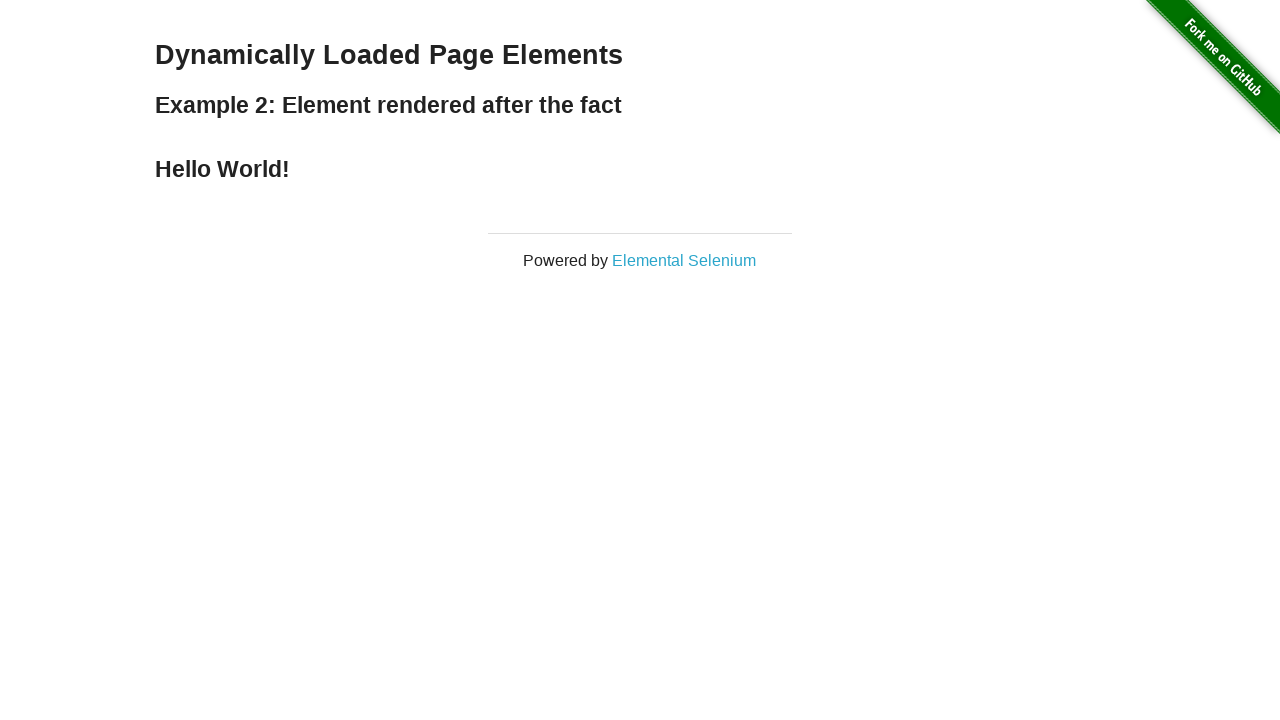